Tests that clicking Clear completed removes completed items from the list

Starting URL: https://demo.playwright.dev/todomvc

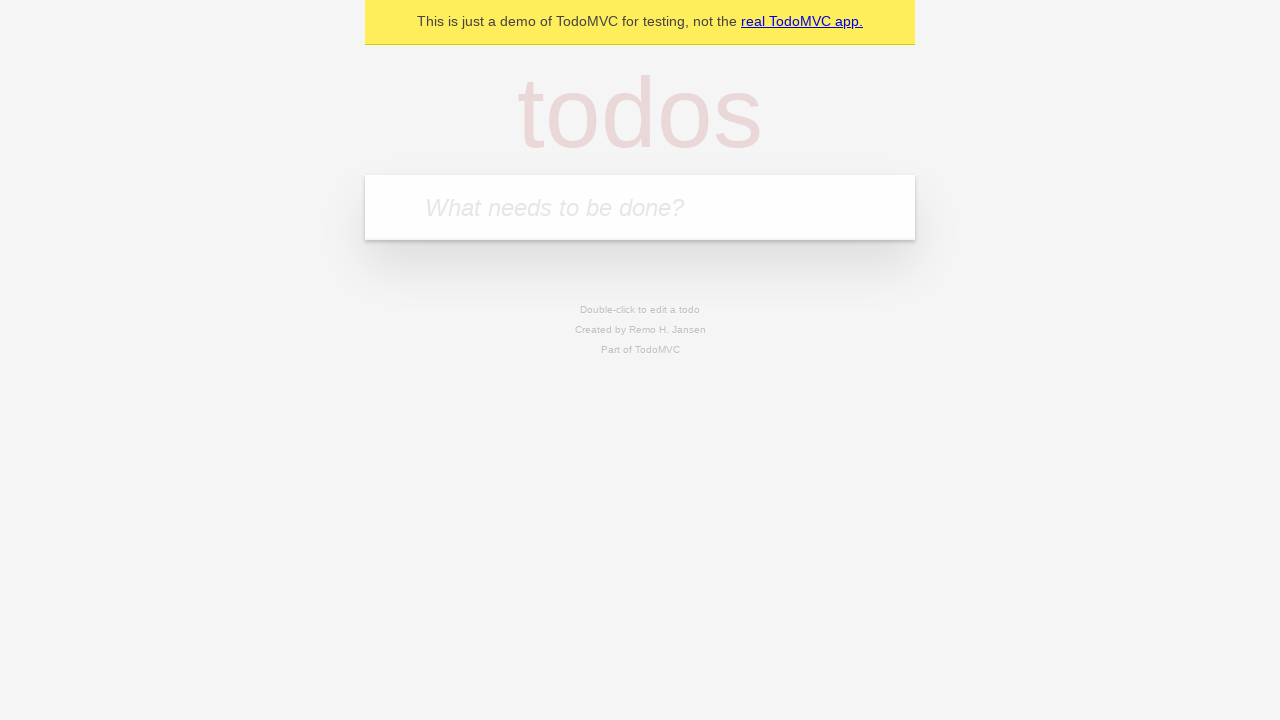

Filled todo input with 'buy some cheese' on internal:attr=[placeholder="What needs to be done?"i]
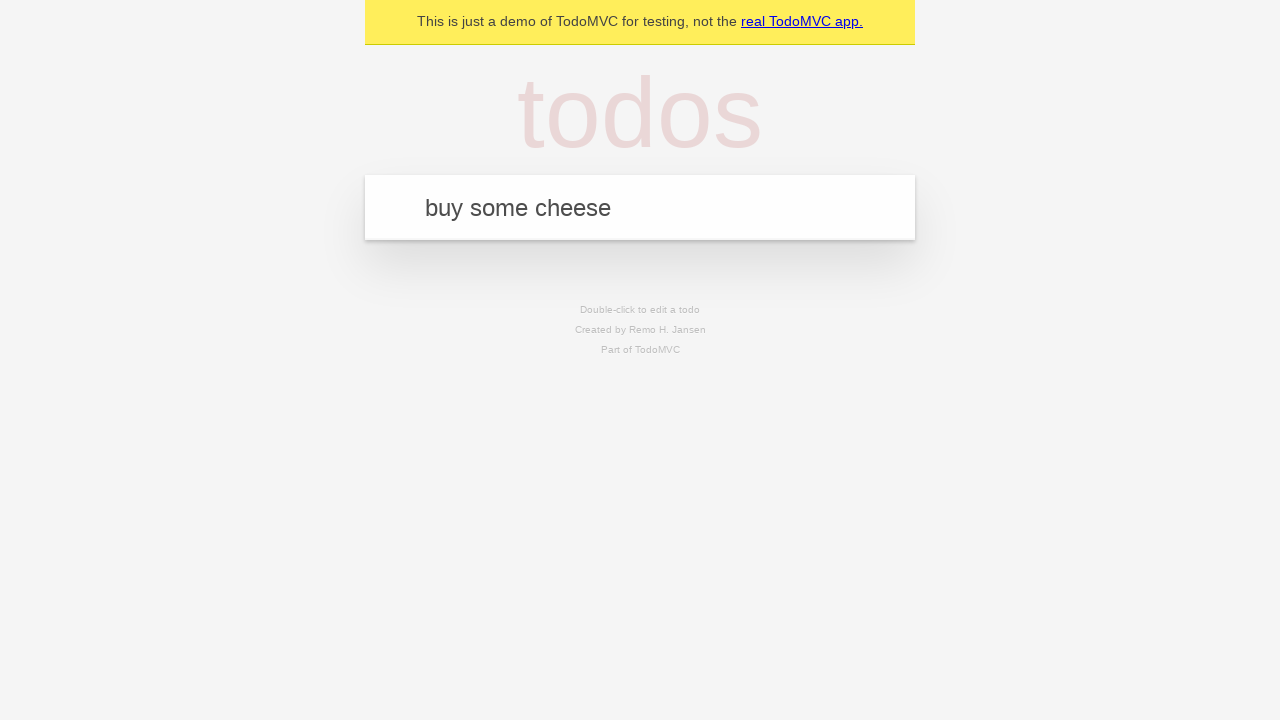

Pressed Enter to add first todo item on internal:attr=[placeholder="What needs to be done?"i]
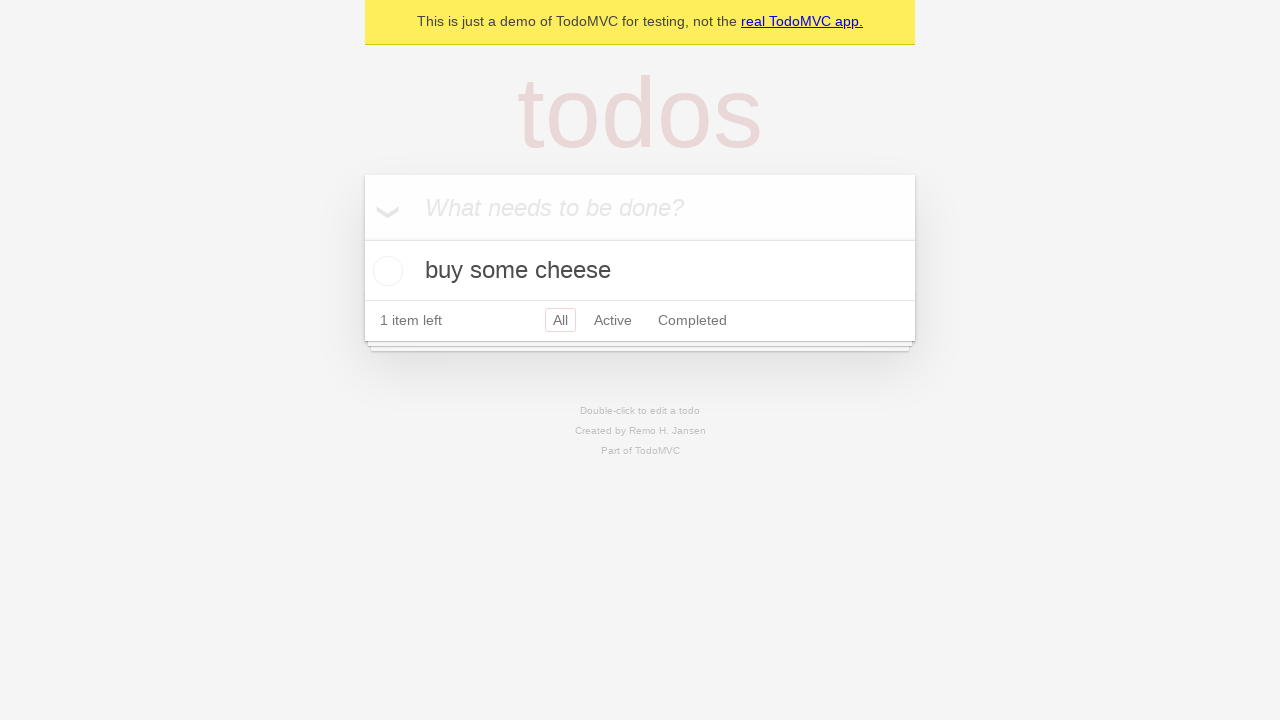

Filled todo input with 'feed the cat' on internal:attr=[placeholder="What needs to be done?"i]
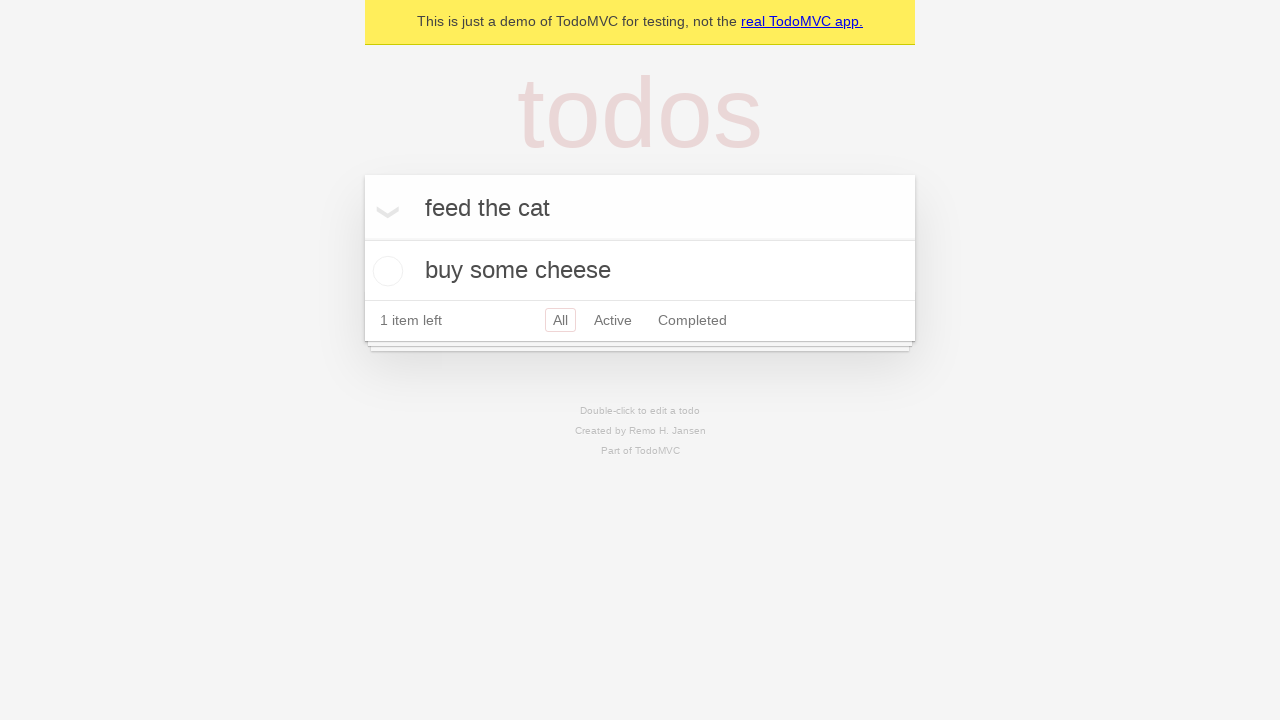

Pressed Enter to add second todo item on internal:attr=[placeholder="What needs to be done?"i]
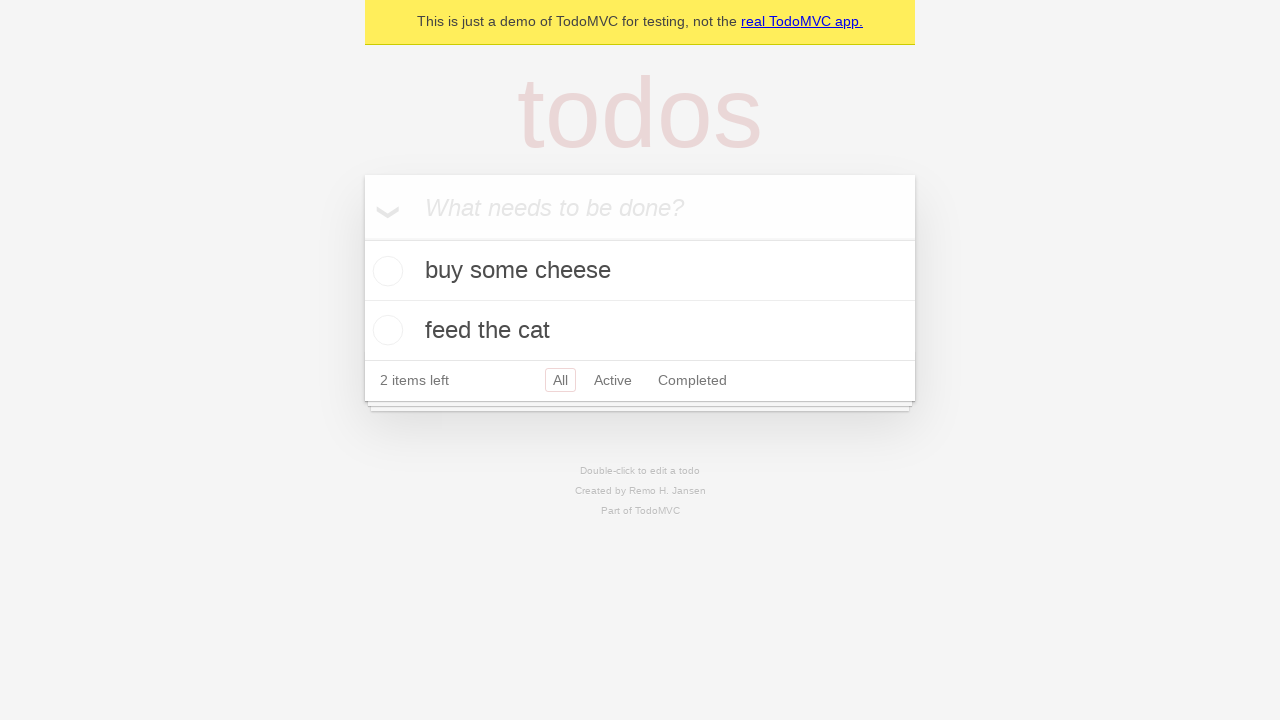

Filled todo input with 'book a doctors appointment' on internal:attr=[placeholder="What needs to be done?"i]
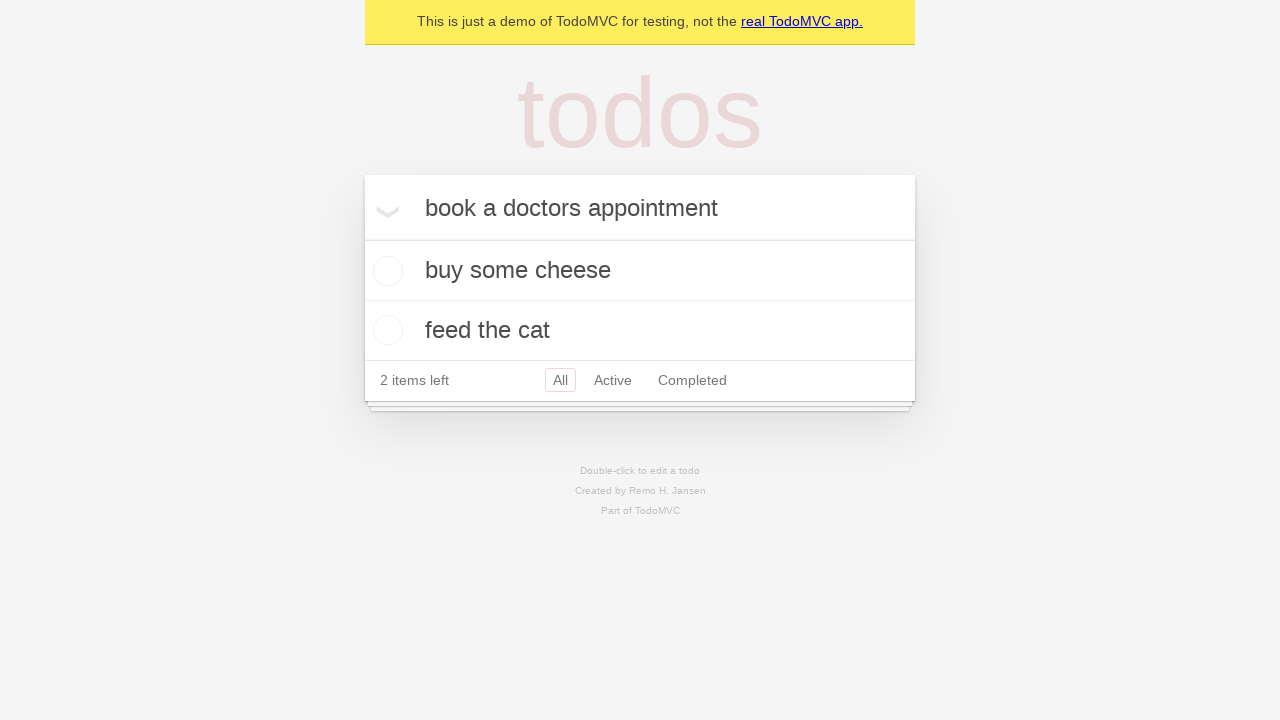

Pressed Enter to add third todo item on internal:attr=[placeholder="What needs to be done?"i]
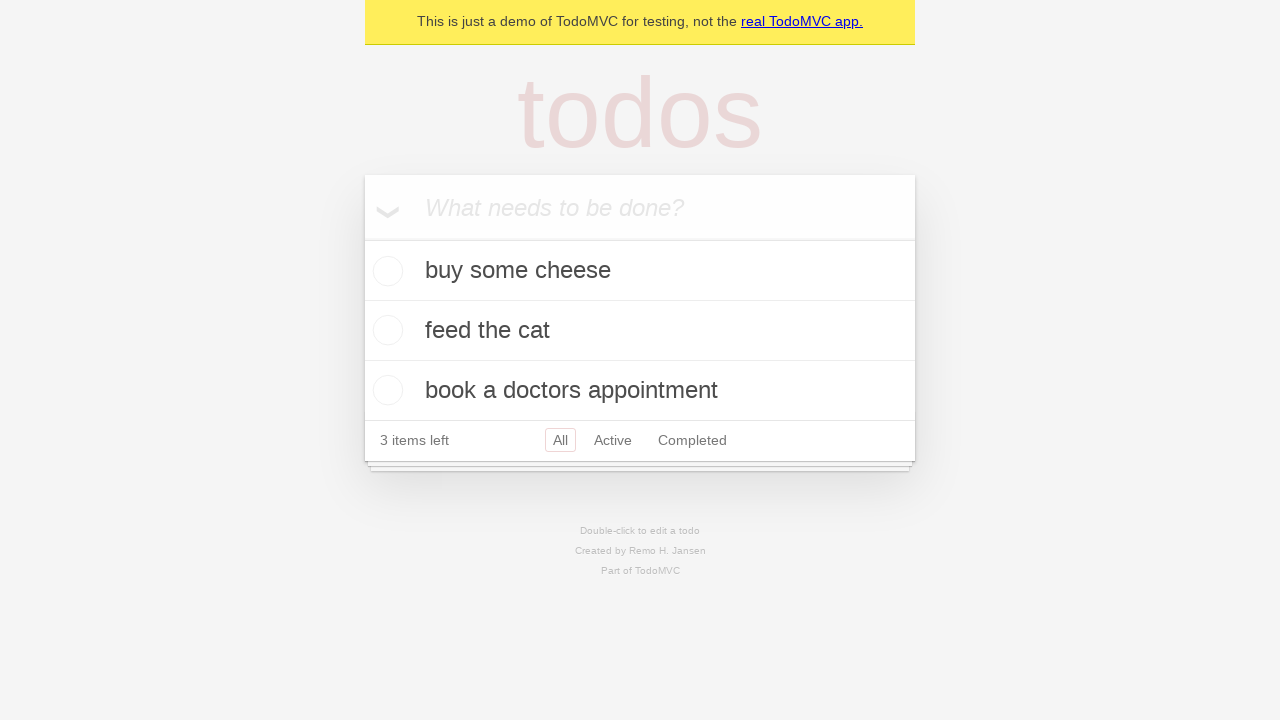

All 3 todo items have been added to the list
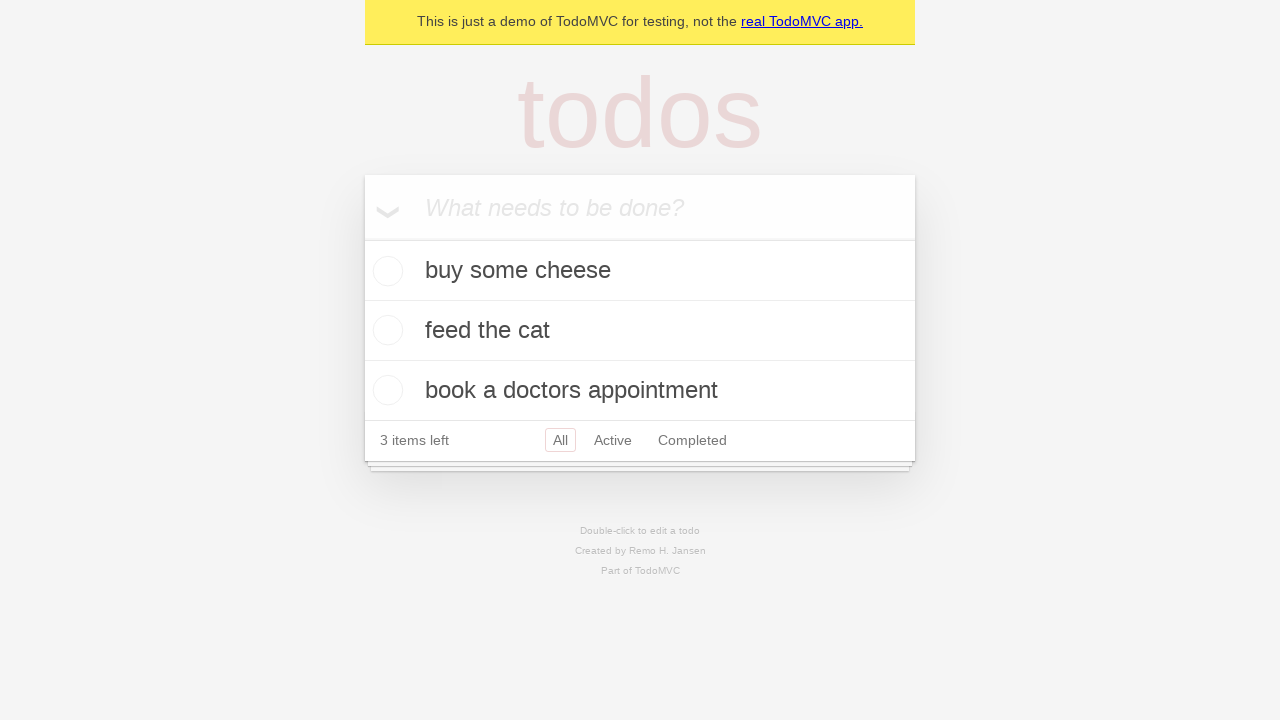

Checked the second todo item (marked as completed) at (385, 330) on internal:testid=[data-testid="todo-item"s] >> nth=1 >> internal:role=checkbox
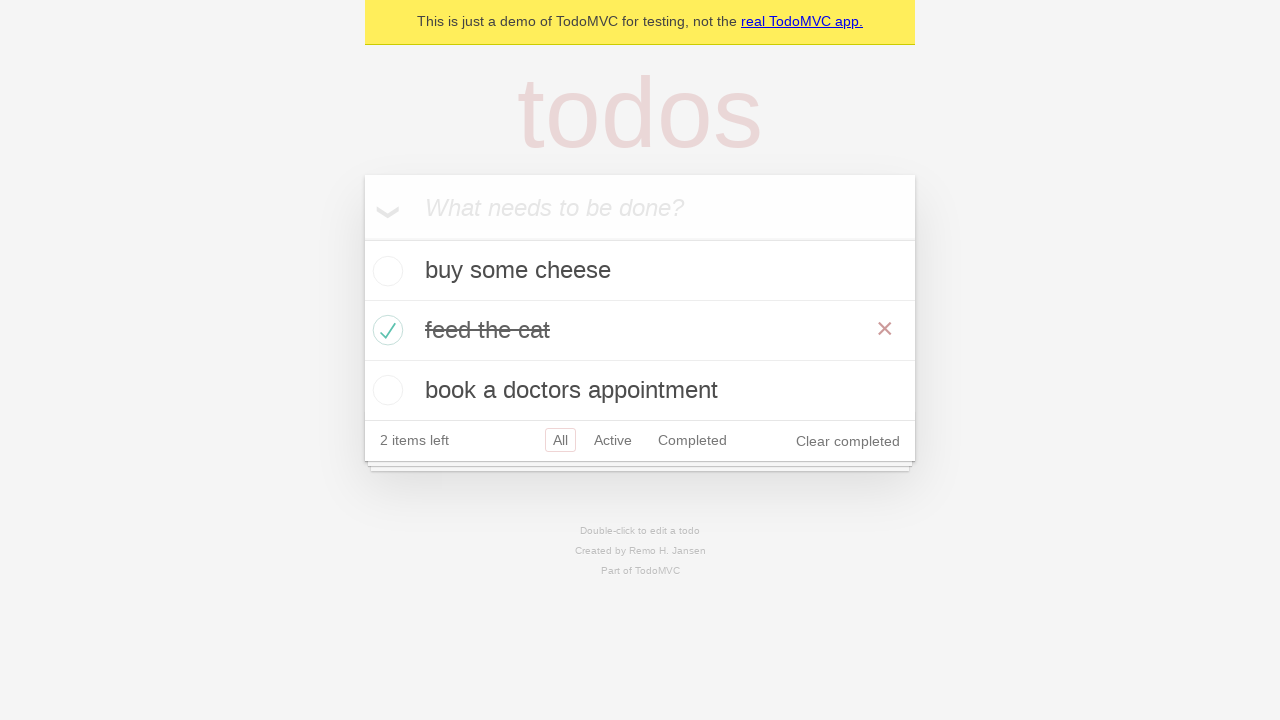

Clicked 'Clear completed' button to remove completed items at (848, 441) on internal:role=button[name="Clear completed"i]
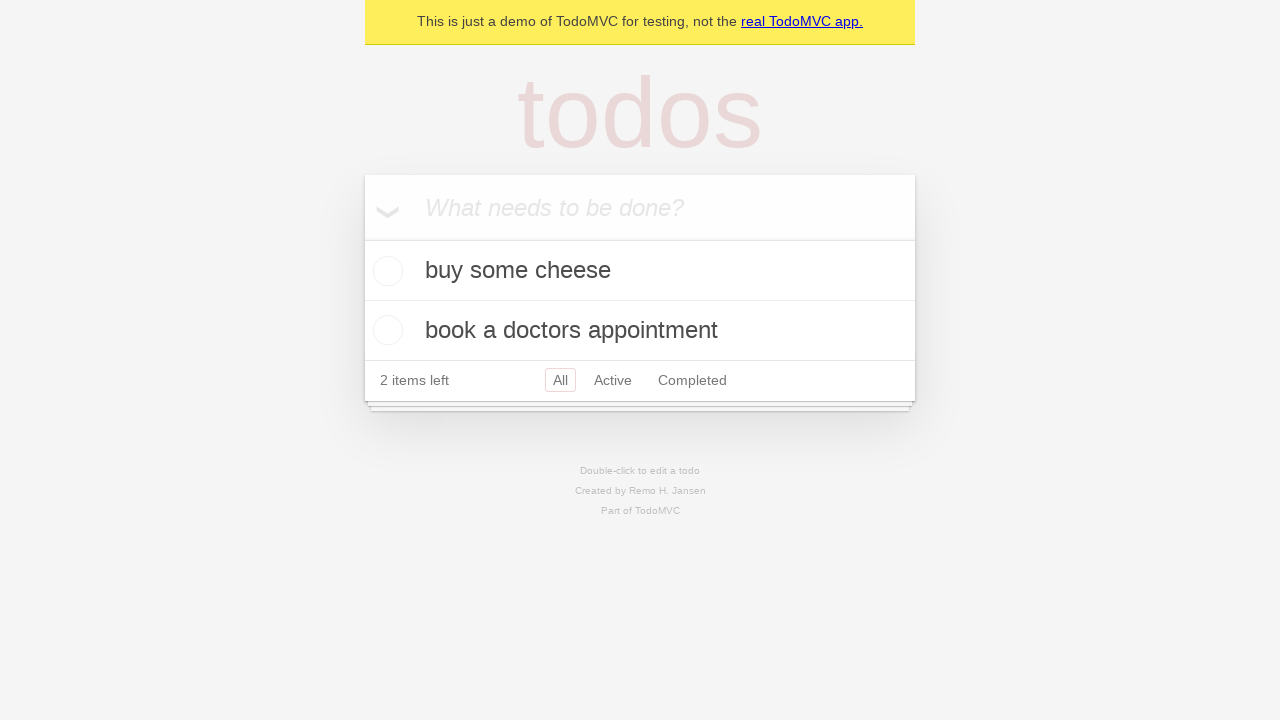

Verified that completed item was removed - 2 items remain in the list
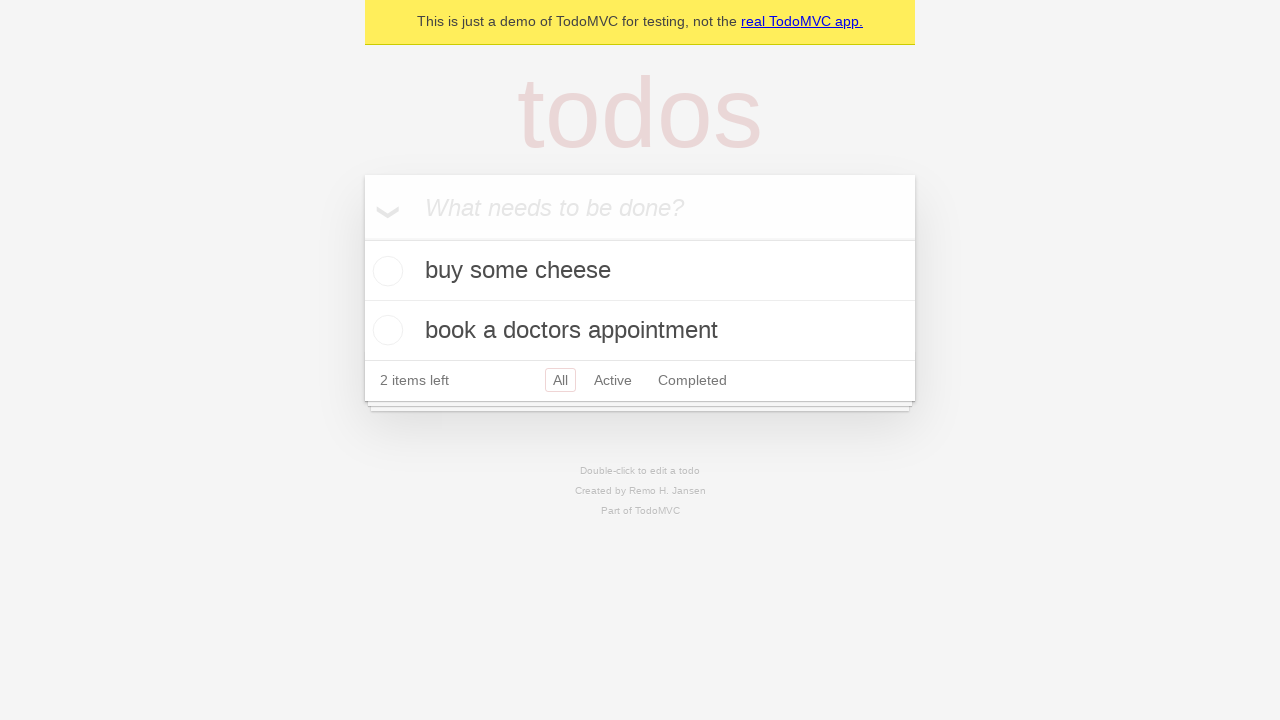

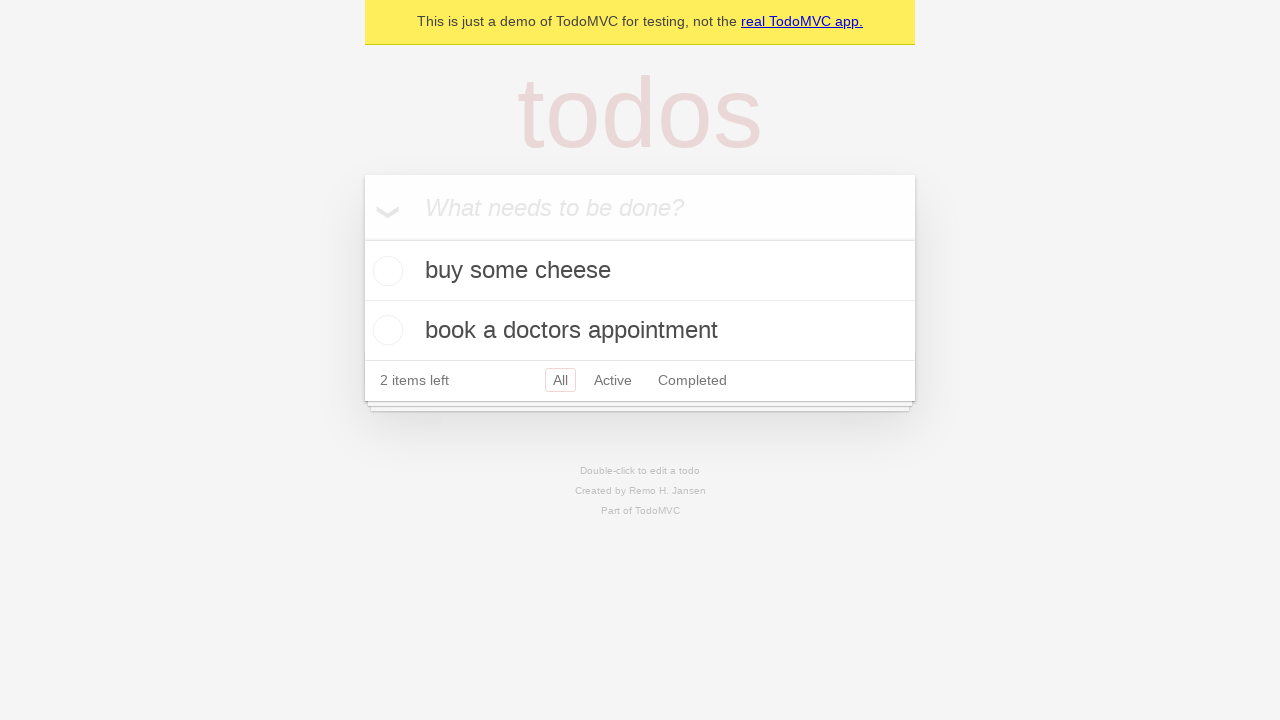